Navigates to a practice automation page and retrieves the placeholder attribute value from a name input field

Starting URL: https://www.rahulshettyacademy.com/AutomationPractice/

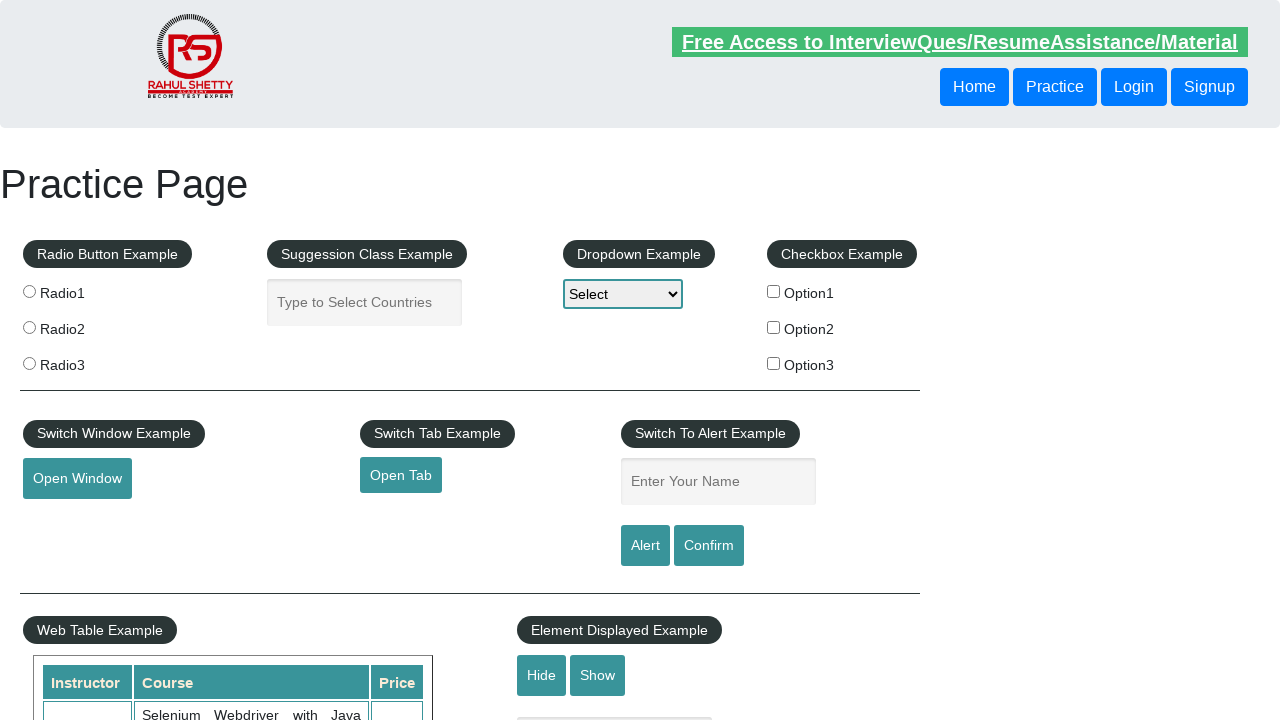

Navigated to Rahul Shetty Academy automation practice page
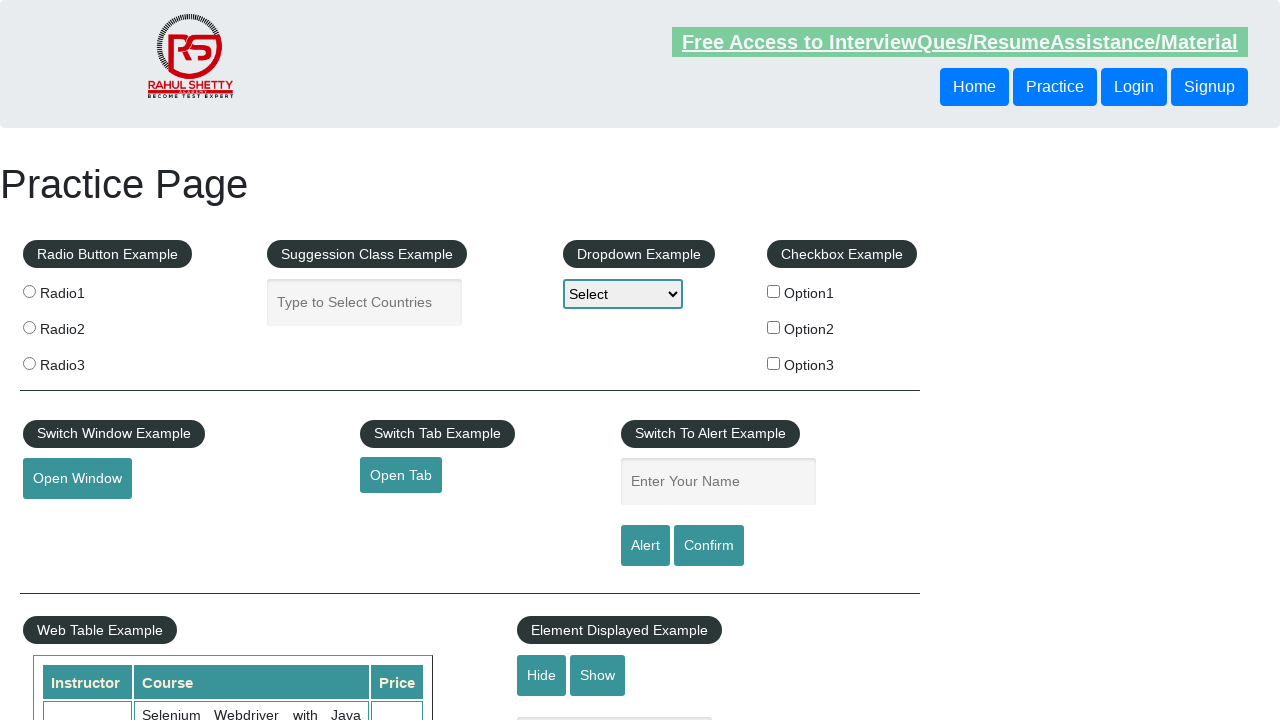

Retrieved placeholder attribute value from name input field
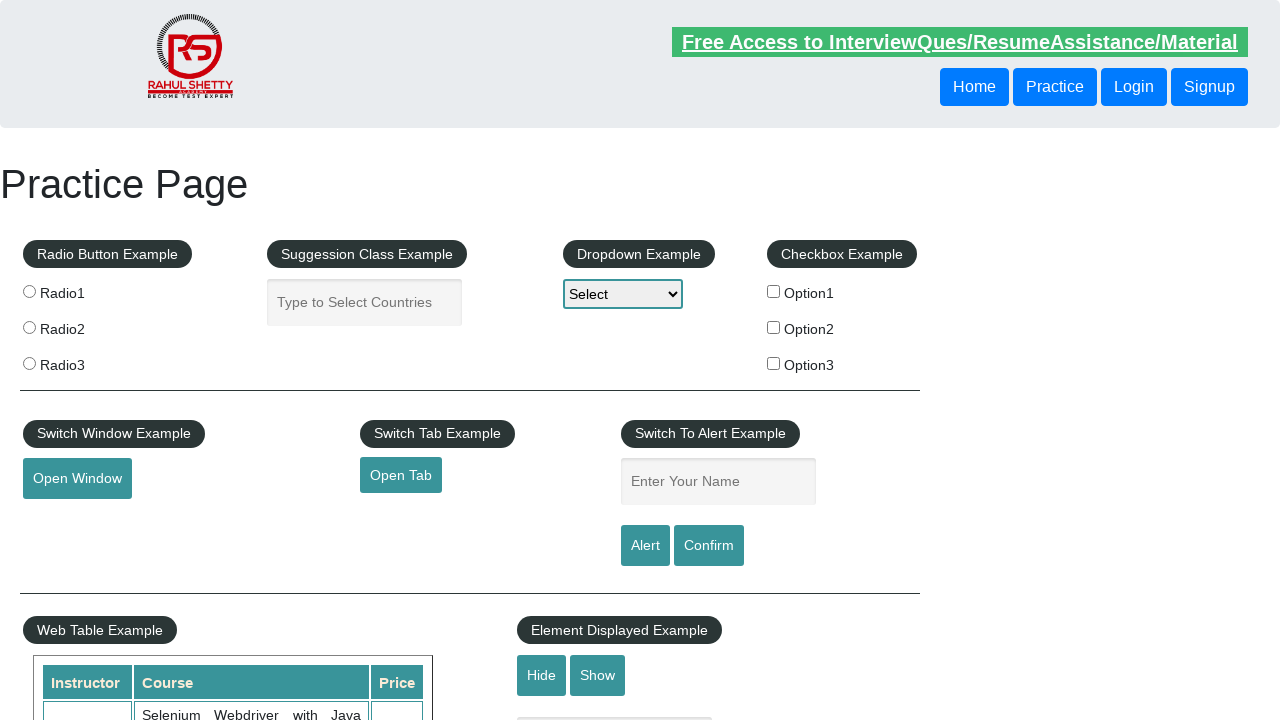

Printed placeholder text: Enter Your Name
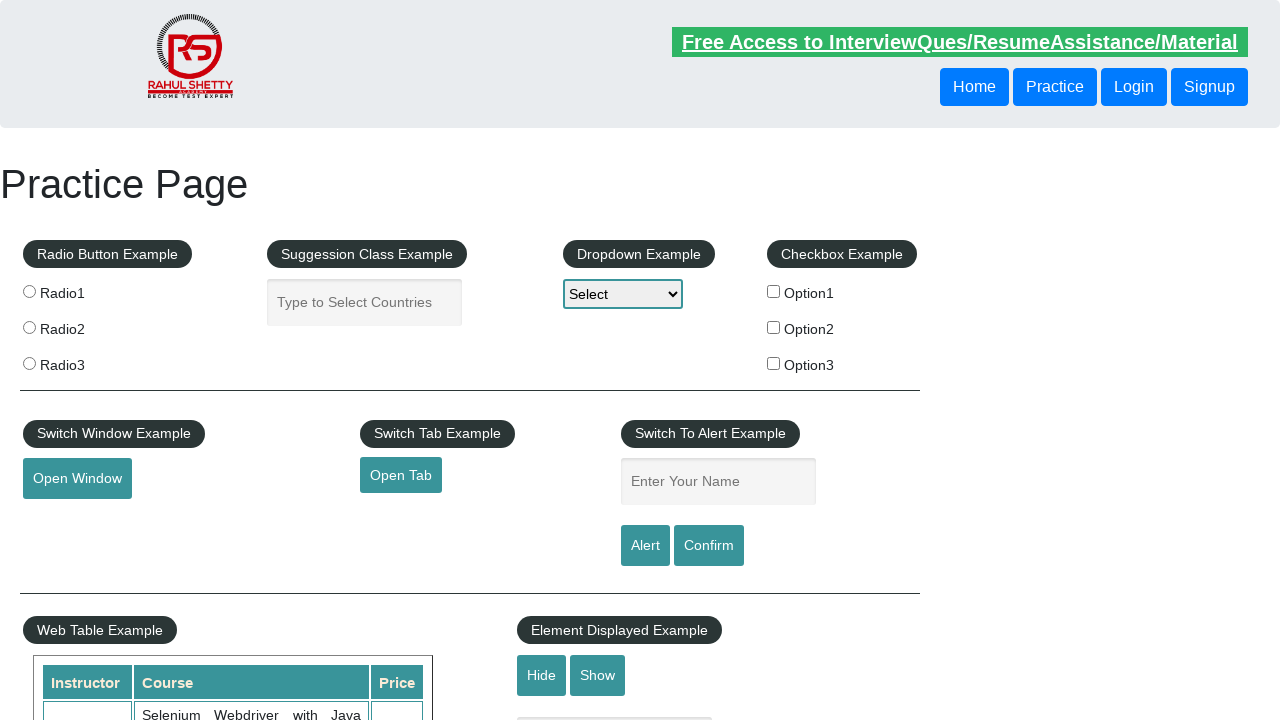

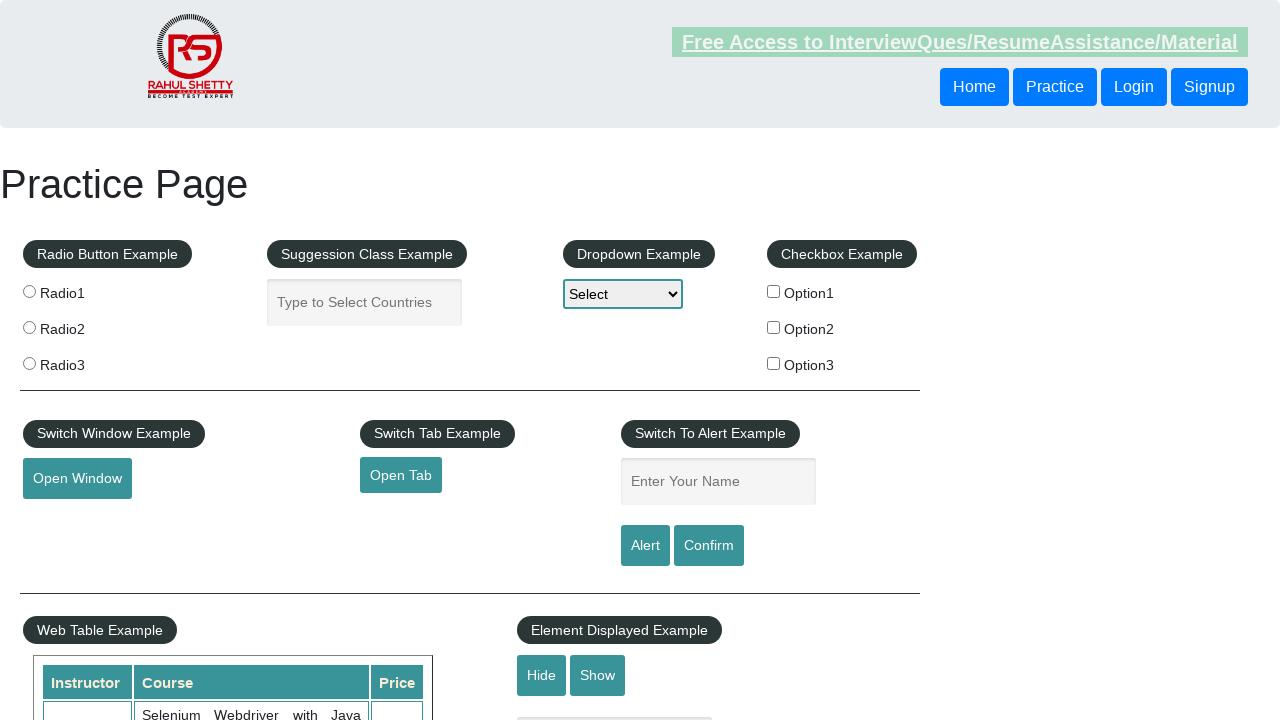